Navigates to W3Schools HTML tables tutorial page and verifies that the customers table is present and contains rows with data

Starting URL: https://www.w3schools.com/html/html_tables.asp

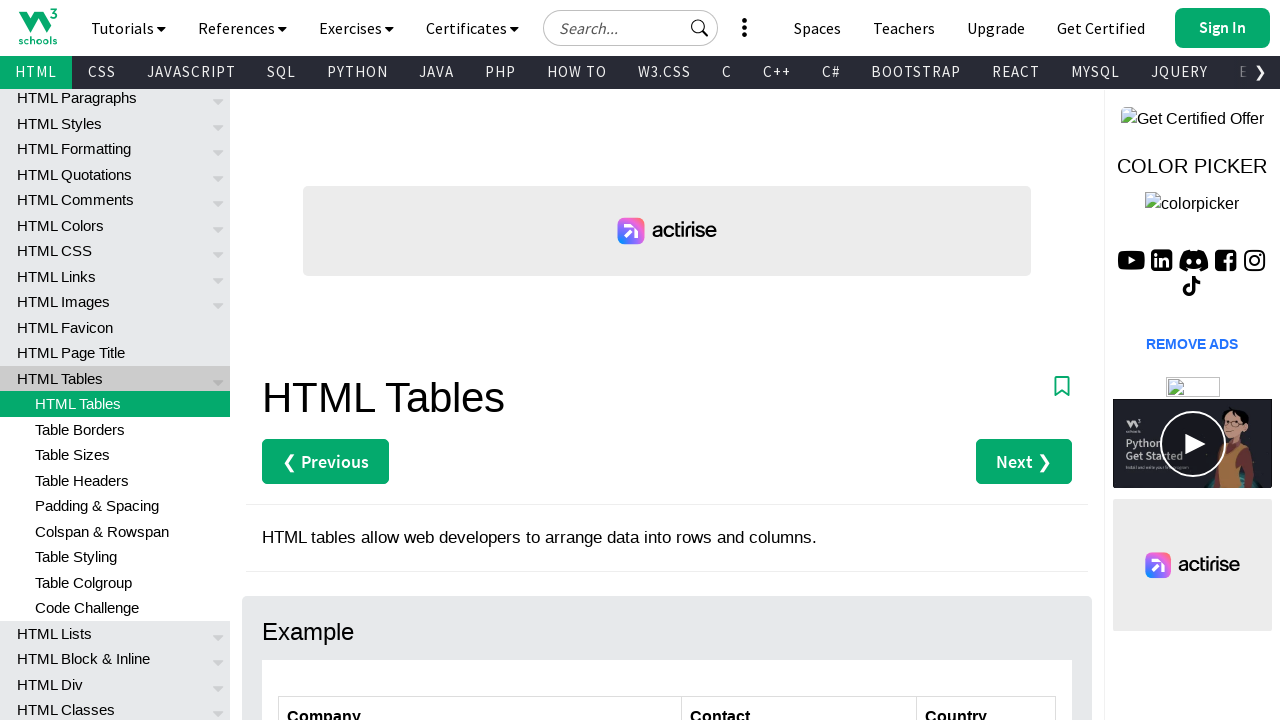

Waited for customers table with id='customers' to be visible
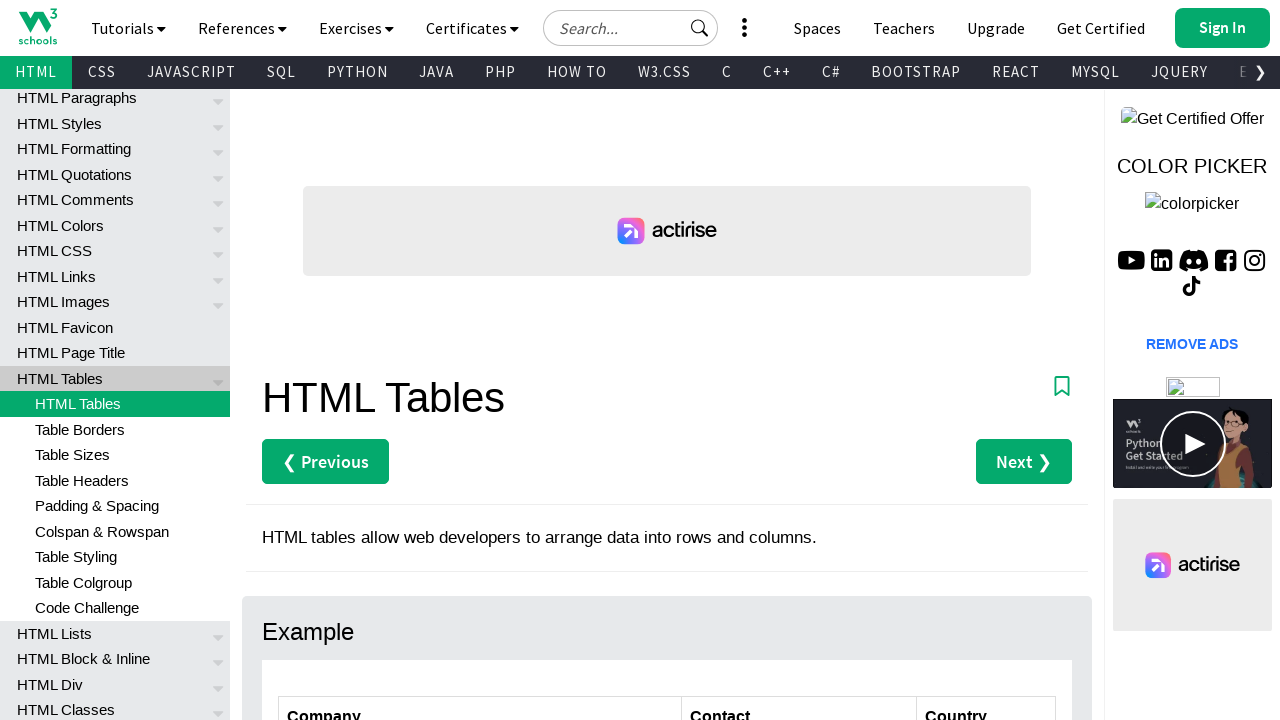

Located all table rows in customers table
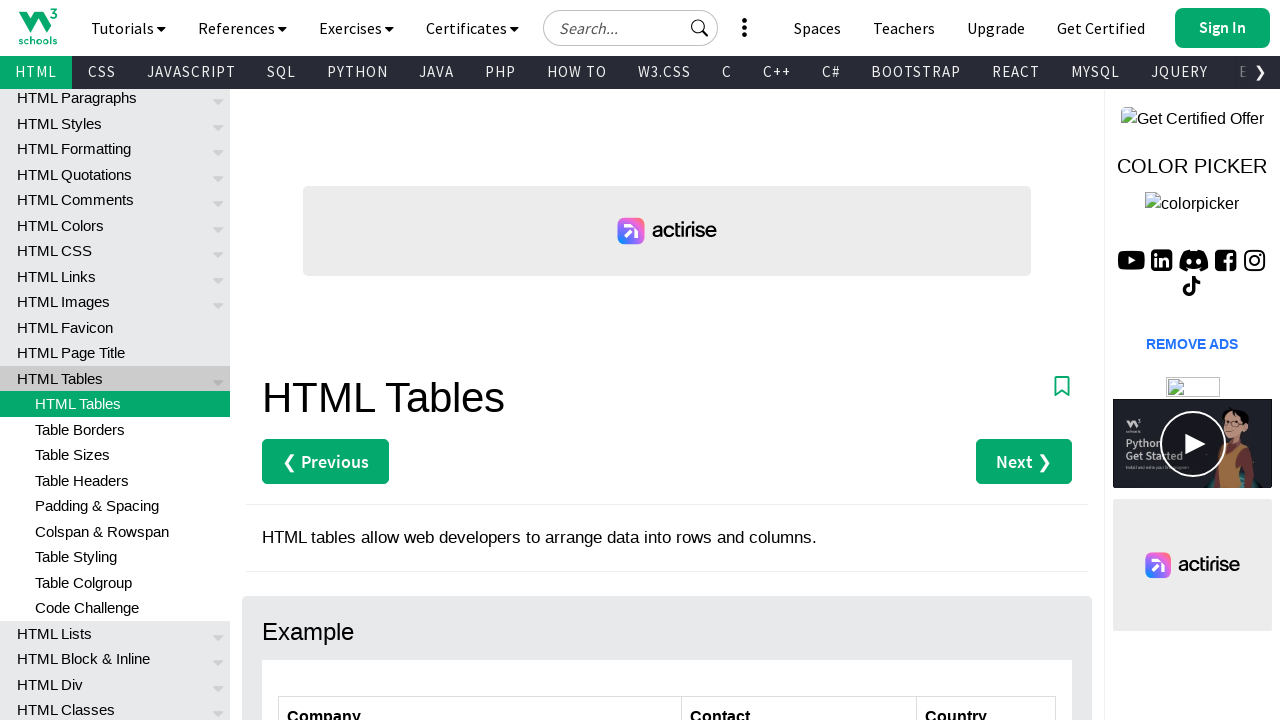

Counted 7 total rows in customers table
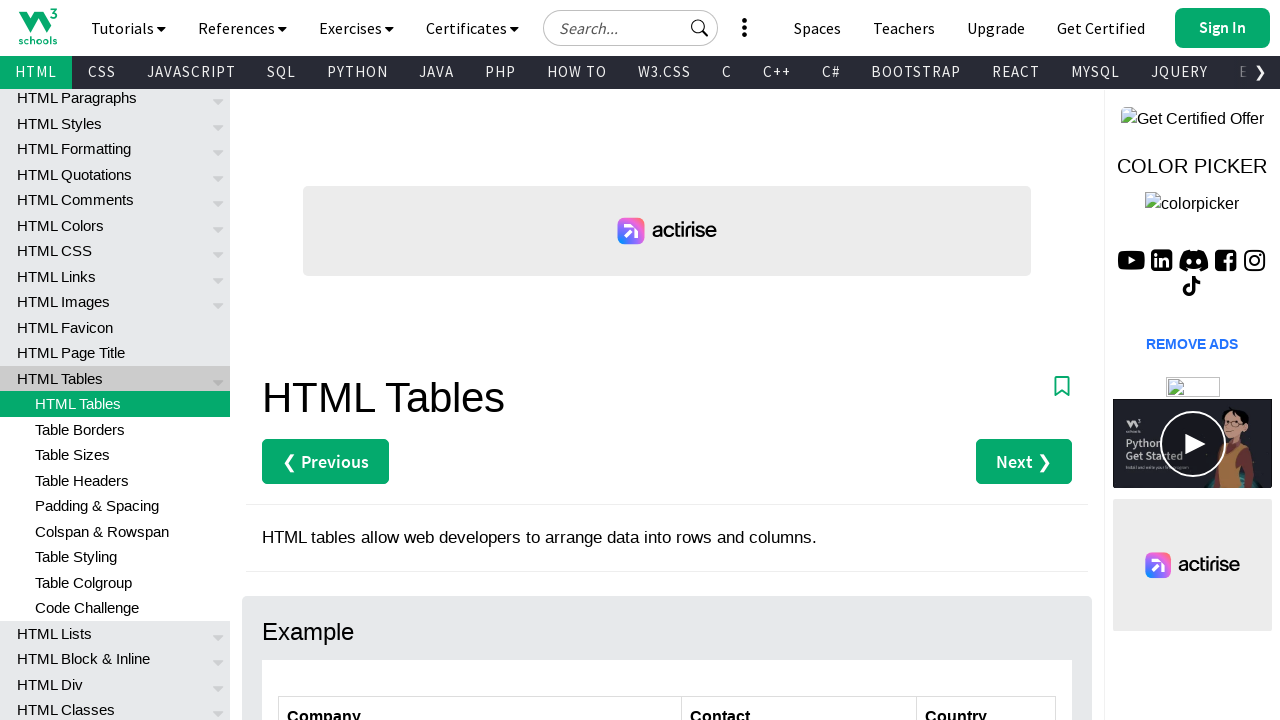

Waited for first data cell in second row to be visible
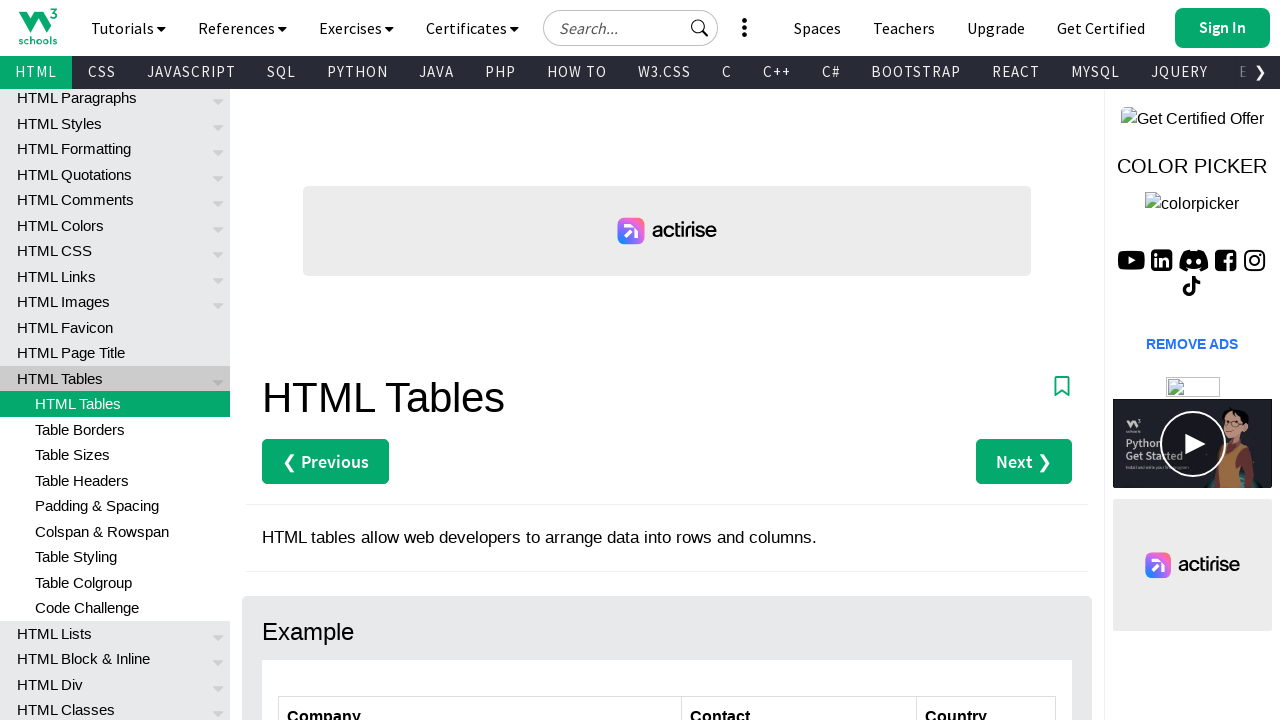

Clicked on first data cell in second row to verify interactivity at (480, 360) on xpath=//*[@id='customers']/tbody/tr[2]/td[1]
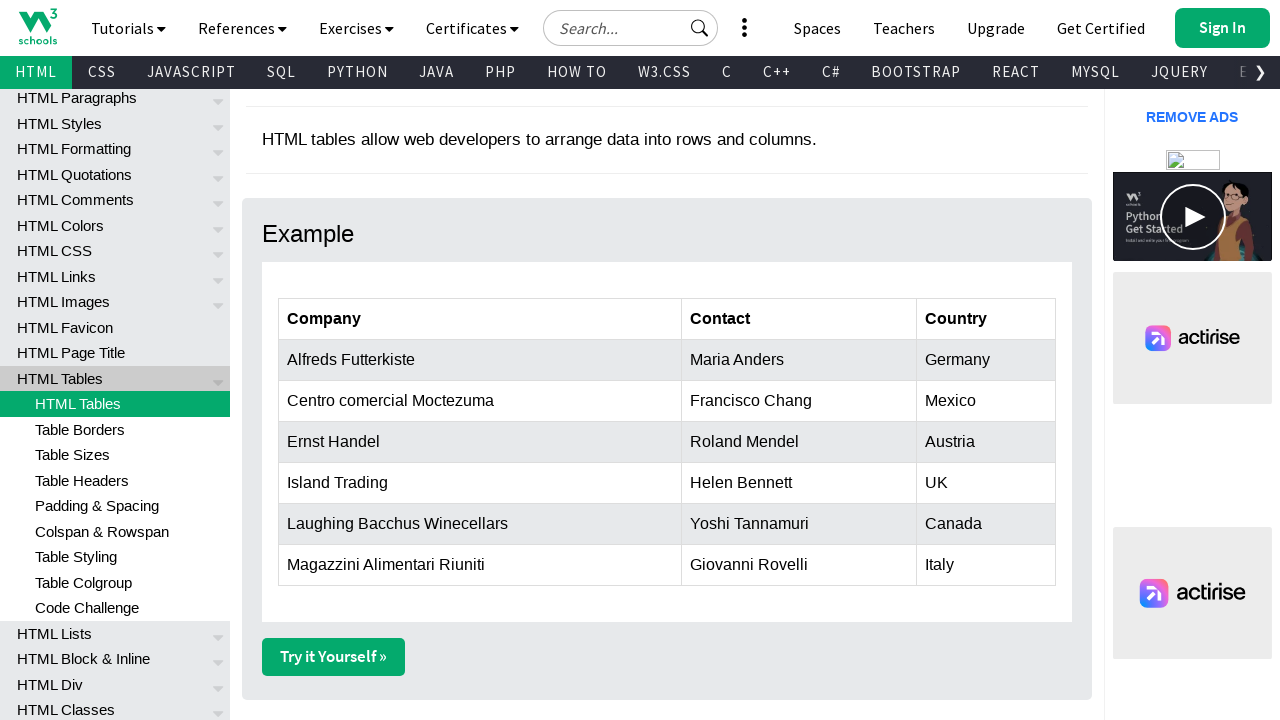

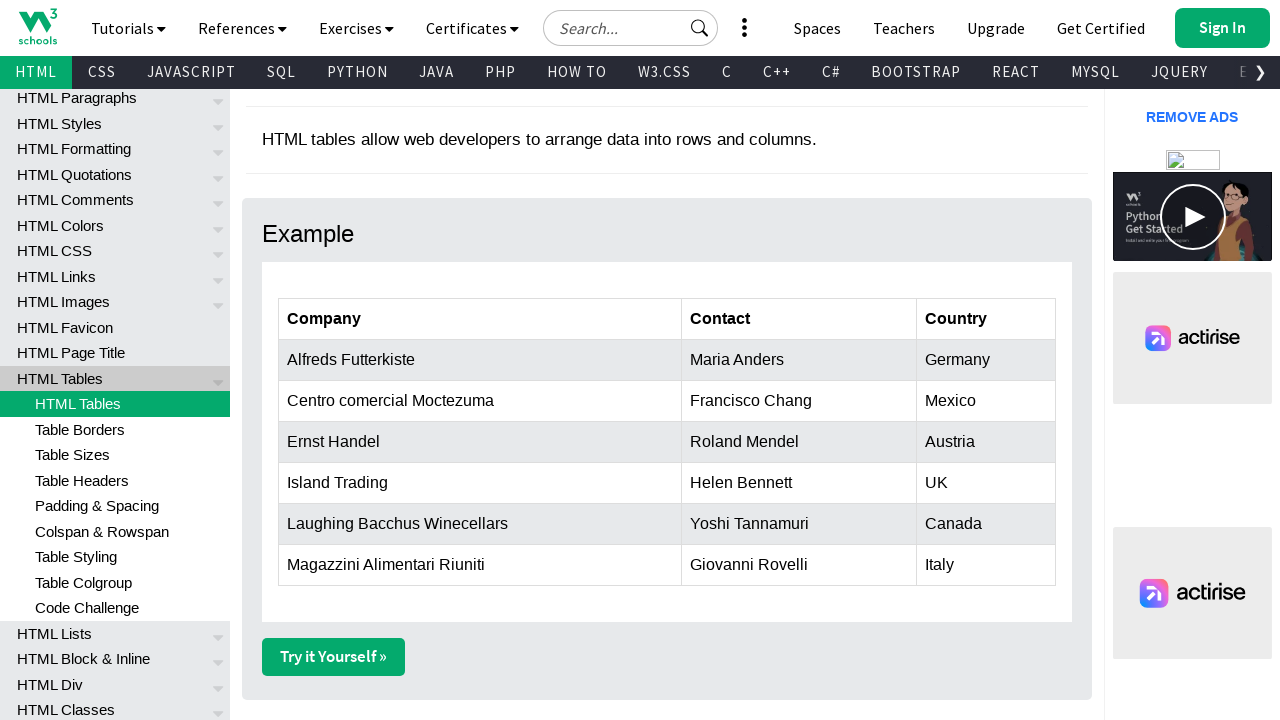